Tests the Simple Form Demo feature by navigating to the playground, clicking on Simple Form Demo, entering text in the input box, and verifying the message is displayed correctly.

Starting URL: https://www.lambdatest.com/selenium-playground/

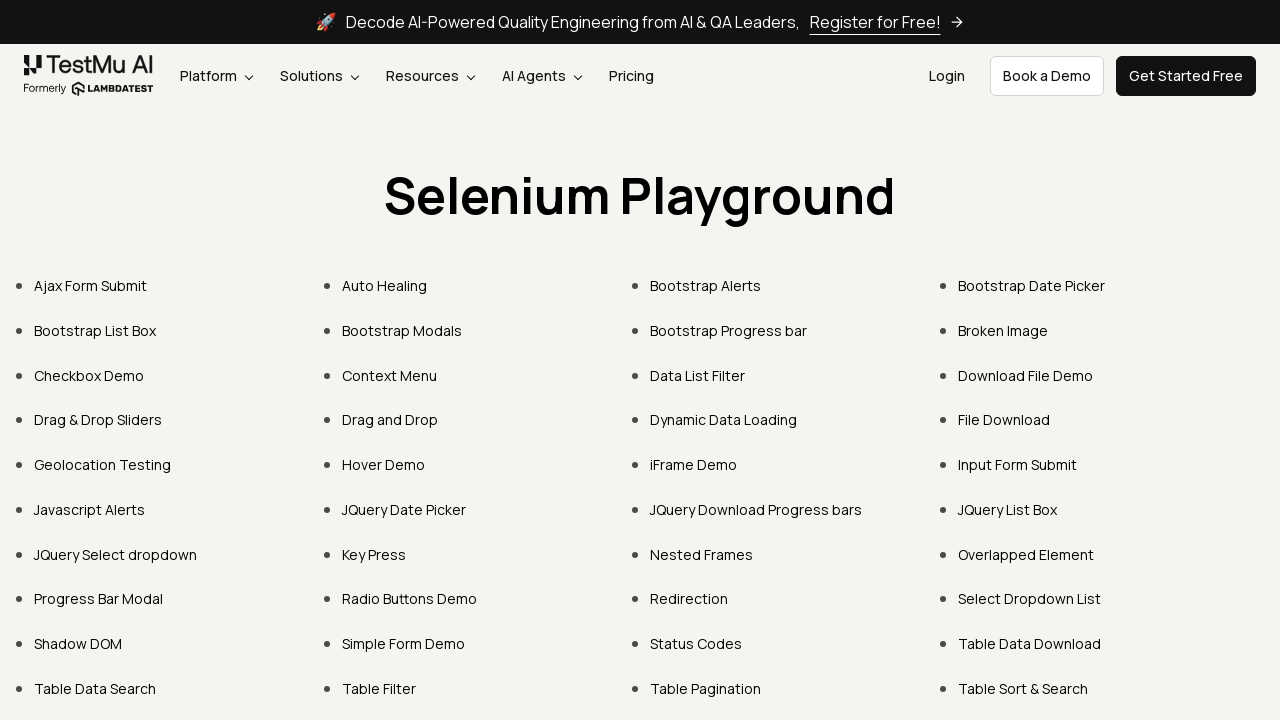

Clicked on Simple Form Demo link at (404, 644) on xpath=//a[text()='Simple Form Demo']
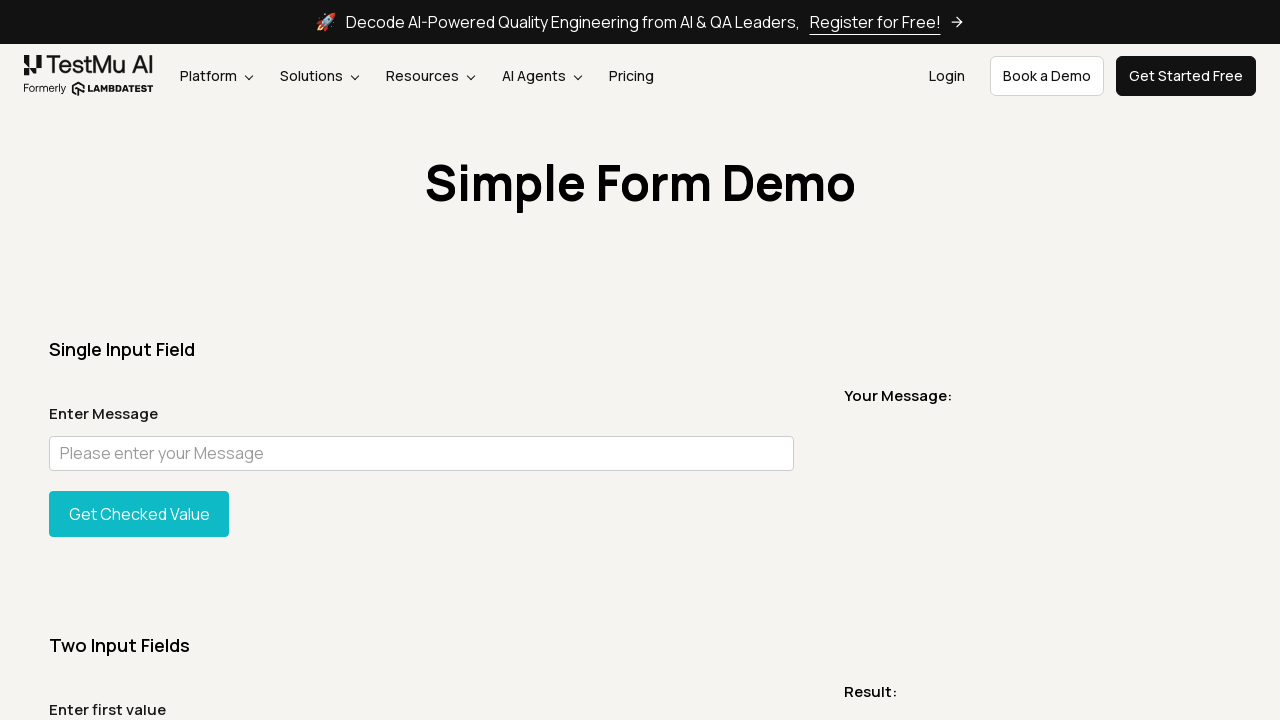

Waited for page to load with domcontentloaded state
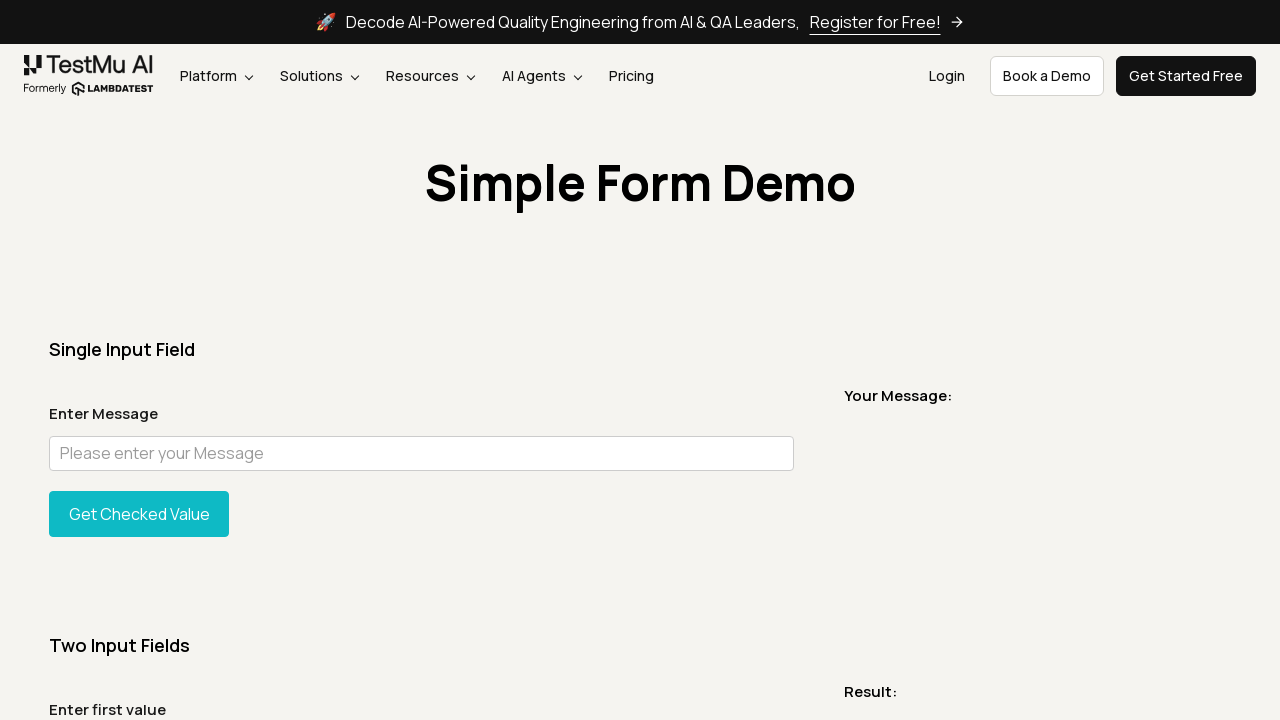

Entered 'Welcome to LambdaTest' in the message input box on //input[@placeholder='Please enter your Message']
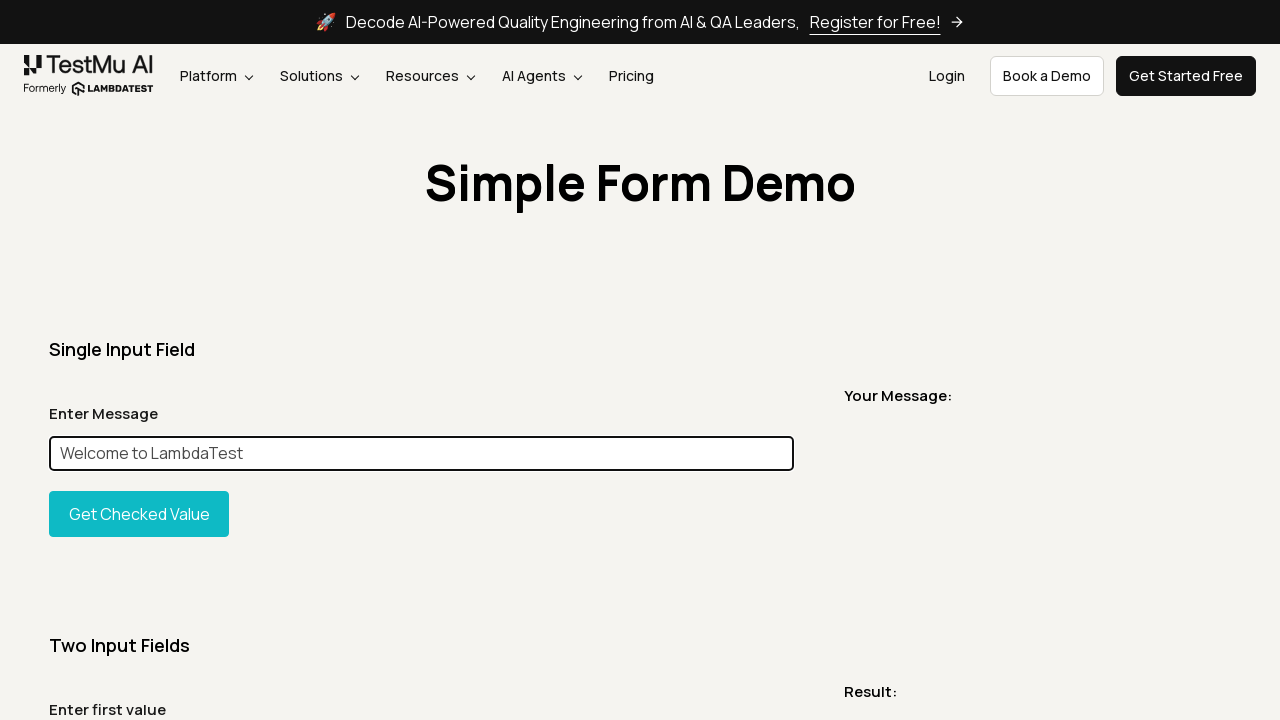

Clicked on Get Checked Value button at (139, 514) on xpath=//button[text()='Get Checked Value']
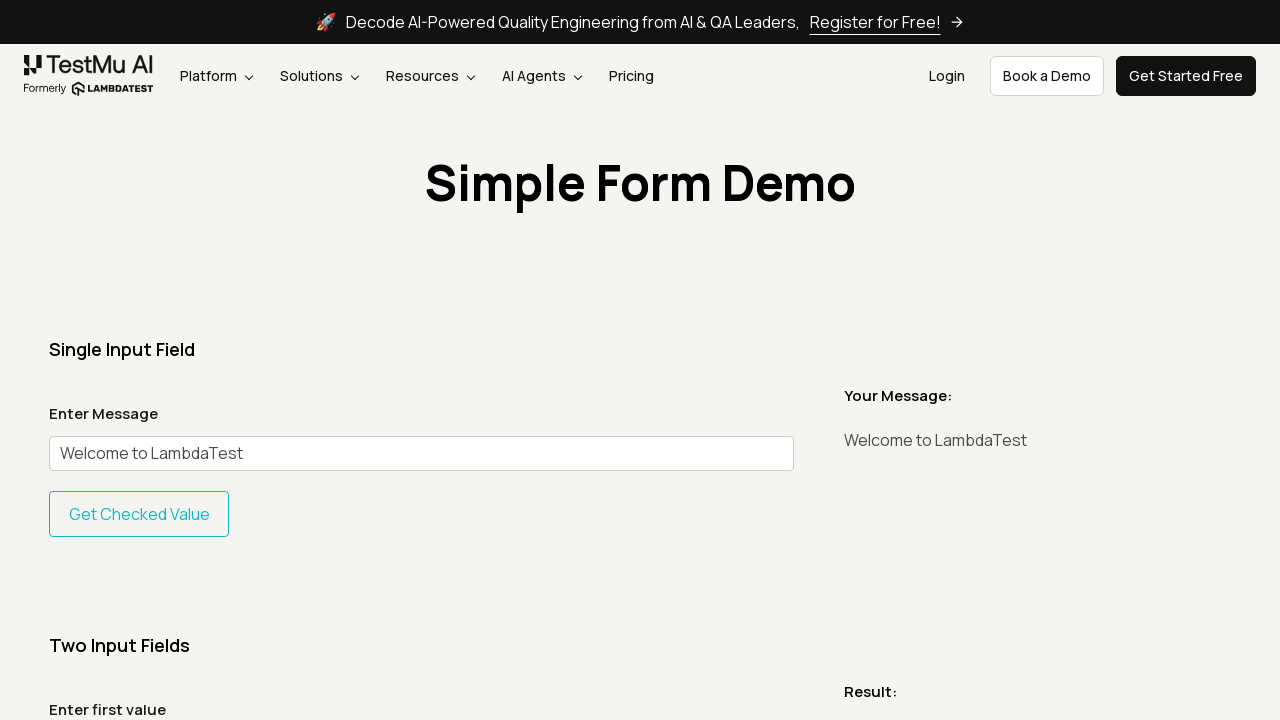

Verified that message element is displayed
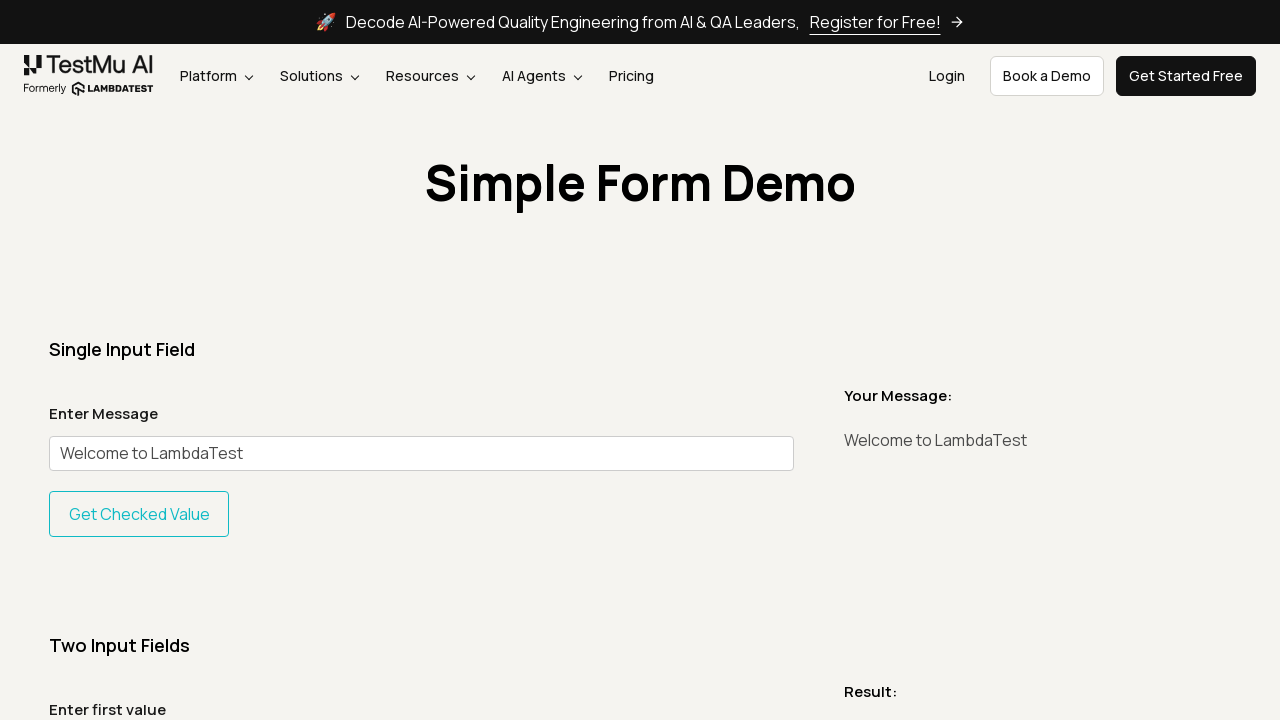

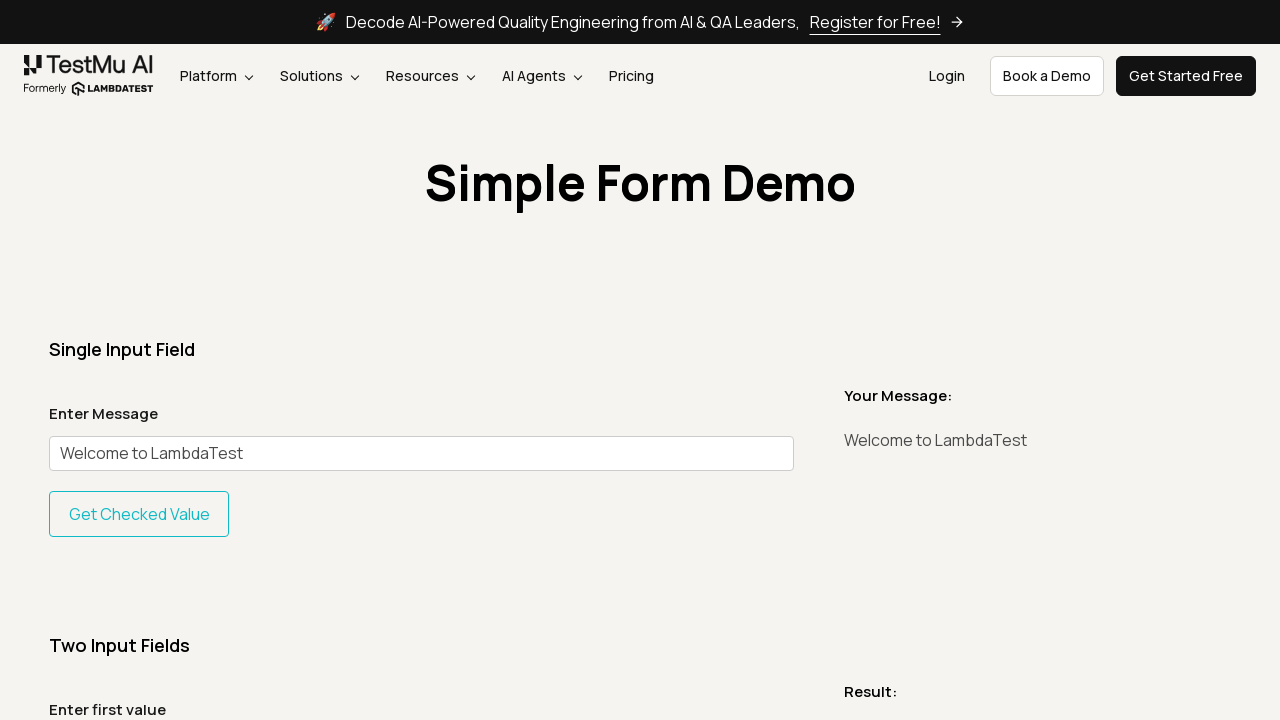